Simple navigation test that visits the Platzi website homepage

Starting URL: https://www.platzi.com

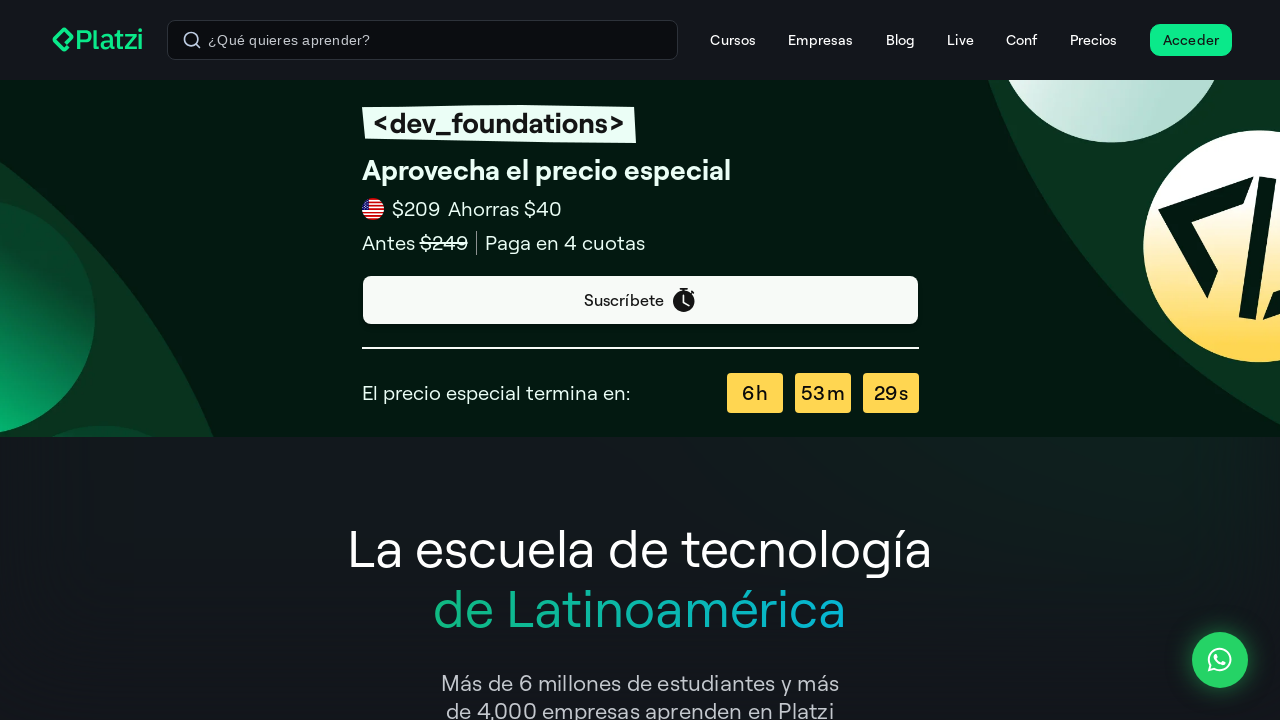

Platzi homepage loaded - DOM content ready
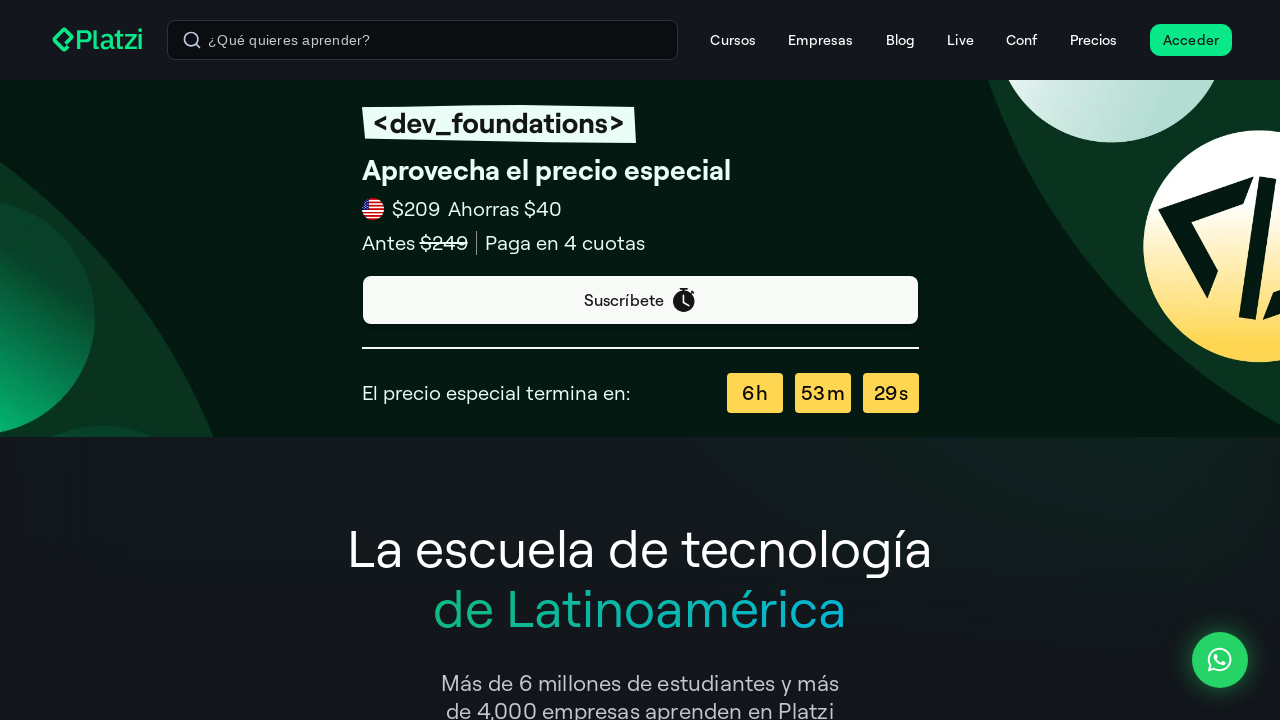

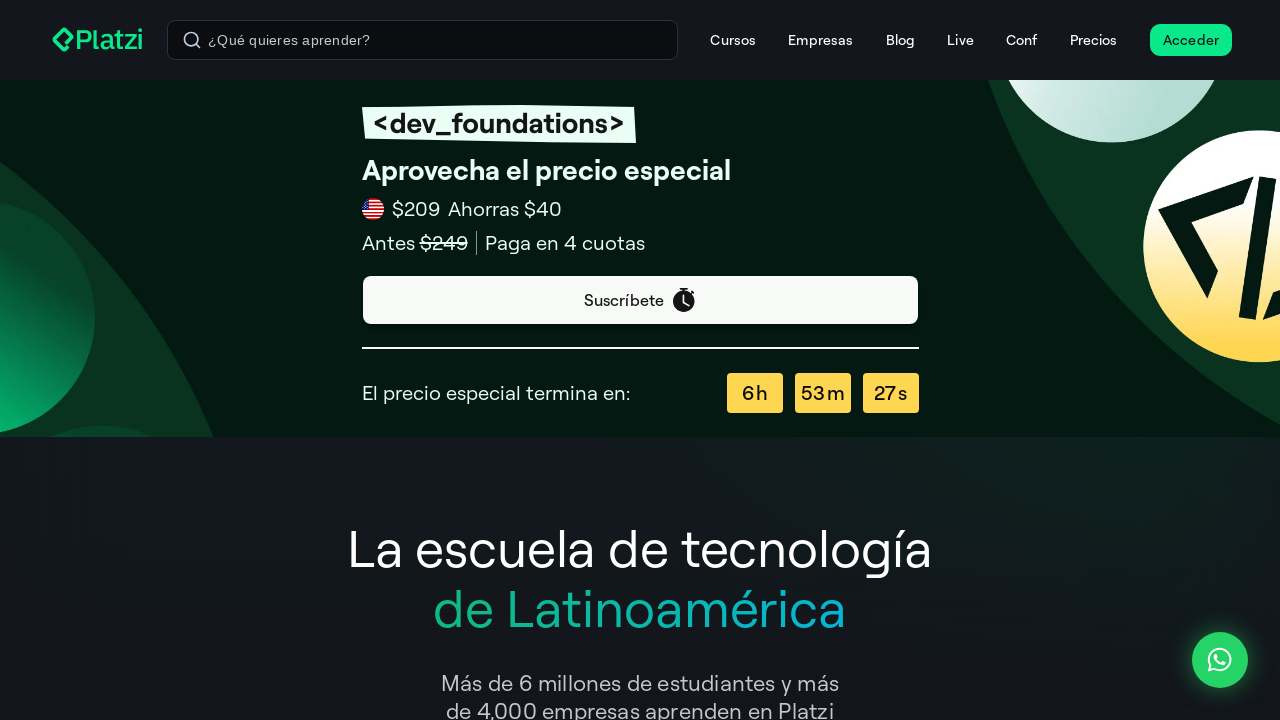